Navigates to Nepal's BIPAD (Building Information Platform Against Disaster) real-time portal and waits for the data table to load.

Starting URL: https://bipadportal.gov.np/realtime/

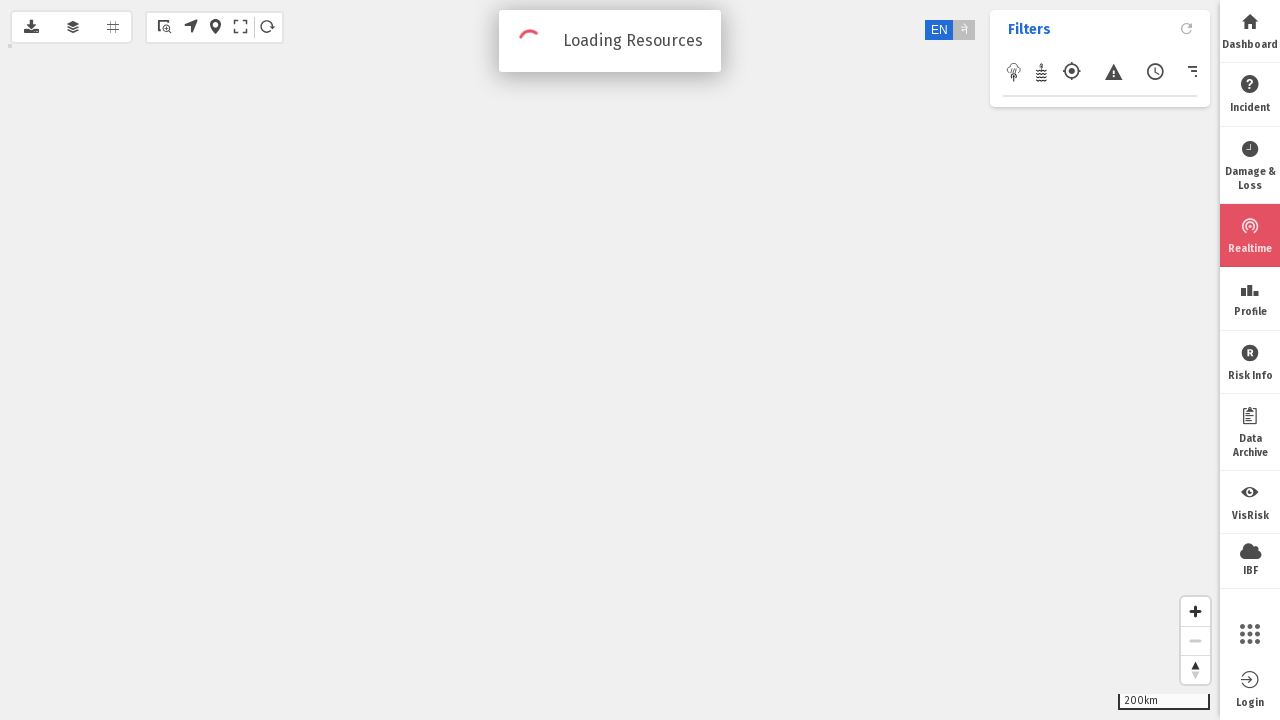

Waited 10 seconds for BIPAD portal page content to load
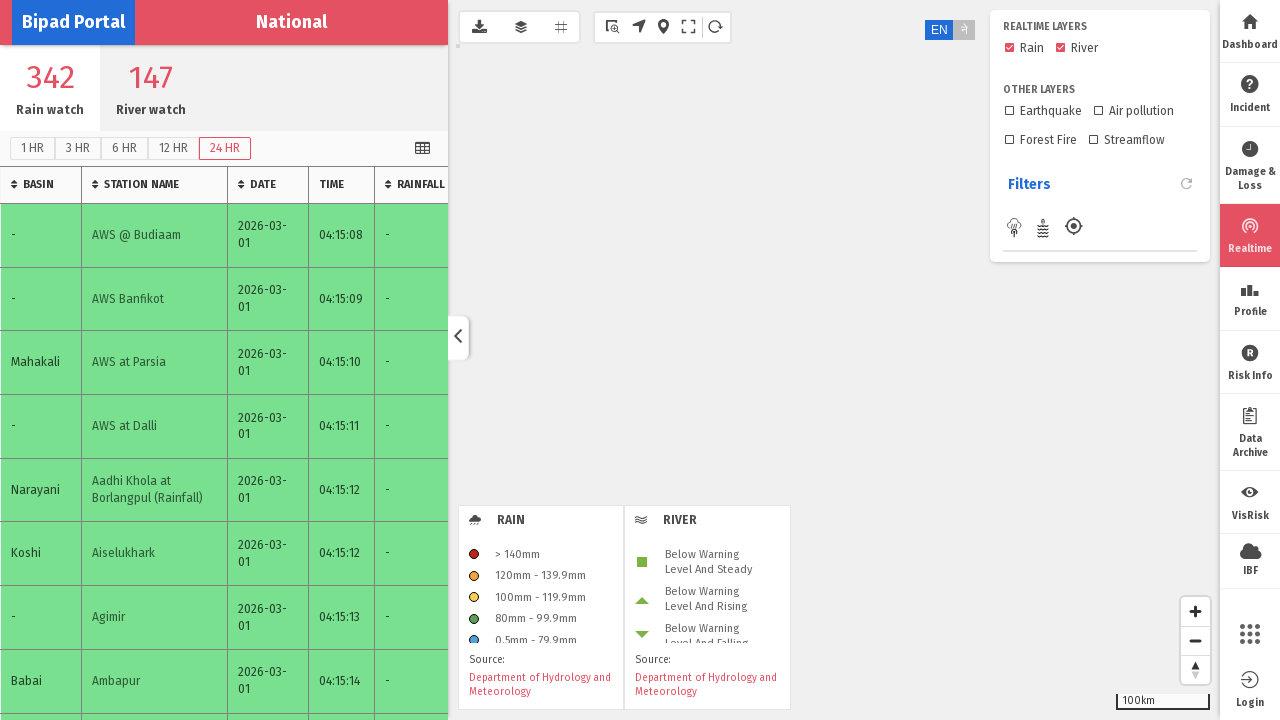

Data table loaded on BIPAD real-time portal
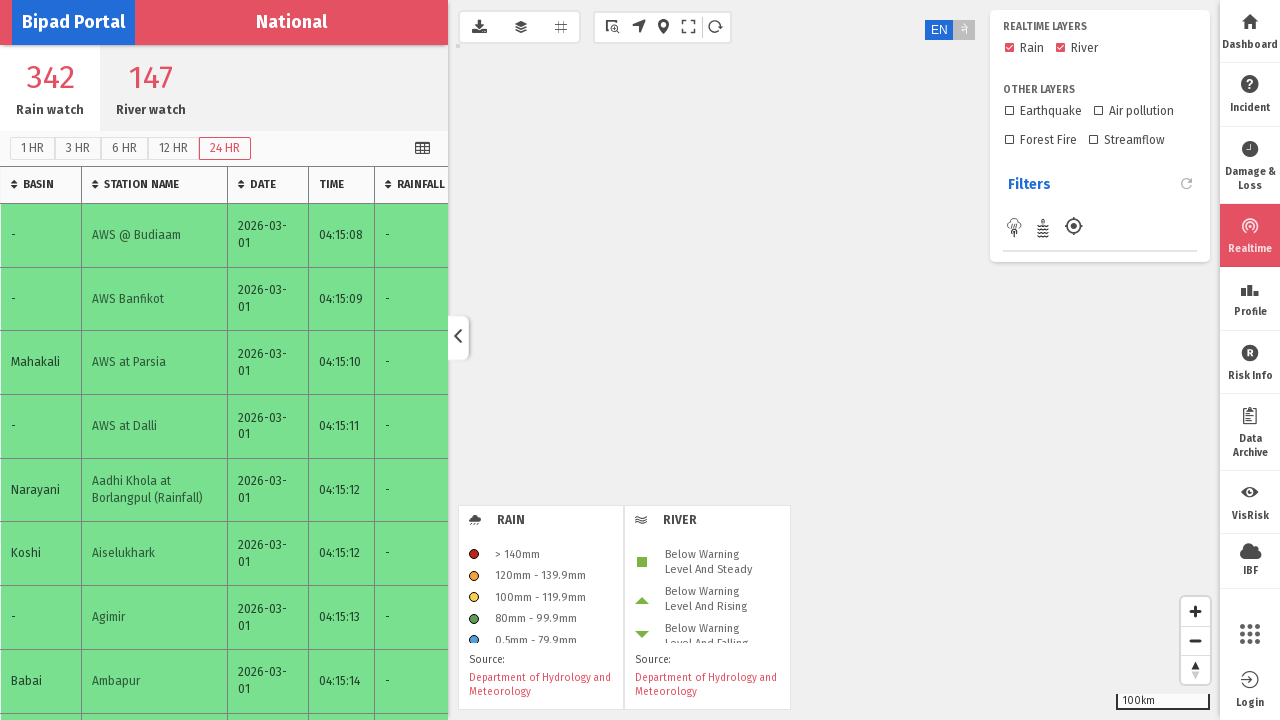

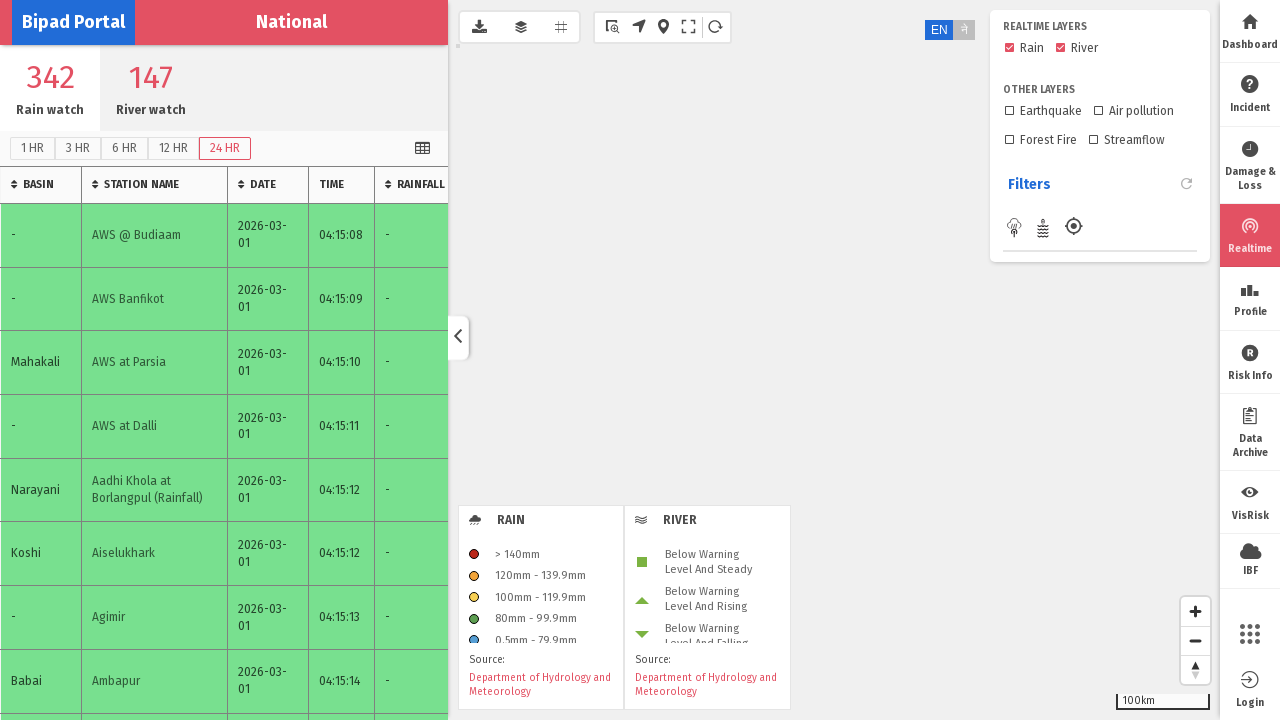